Tests the "All Courses" navigation by clicking the link and verifying that course listings are displayed on the page.

Starting URL: https://alchemy.hguy.co/lms/

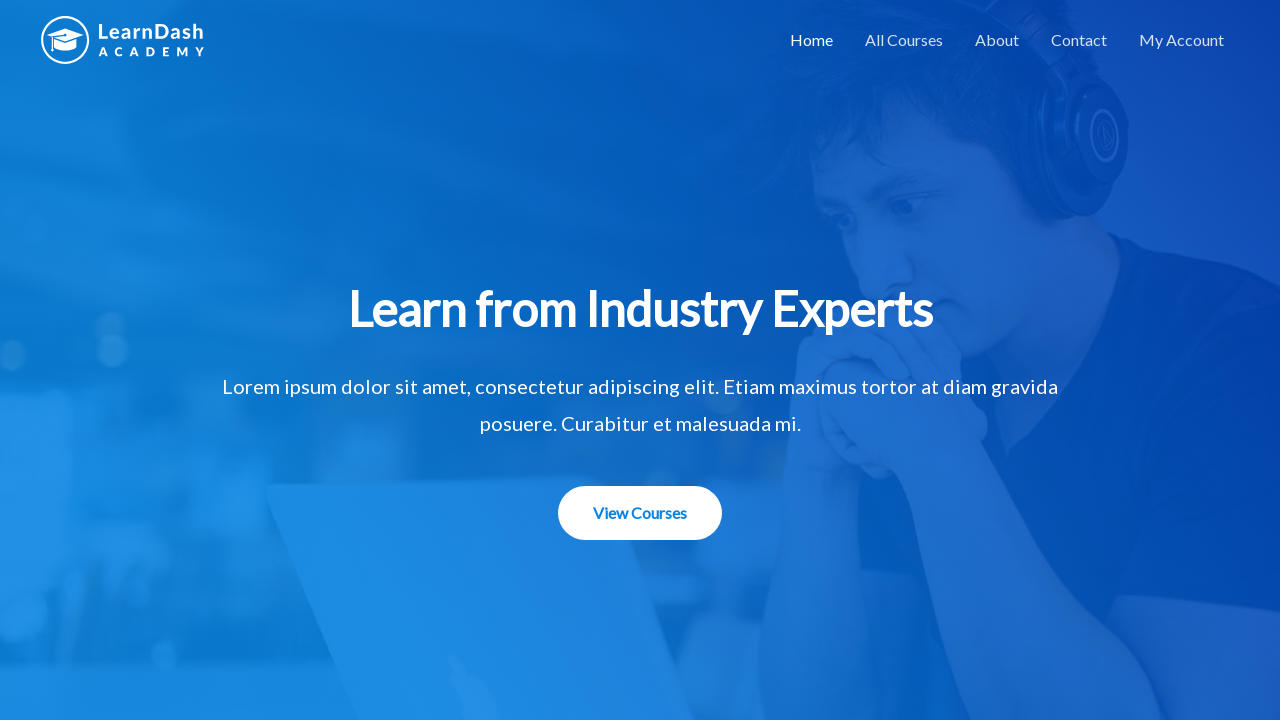

Clicked on 'All Courses' navigation link at (904, 40) on text=All Courses
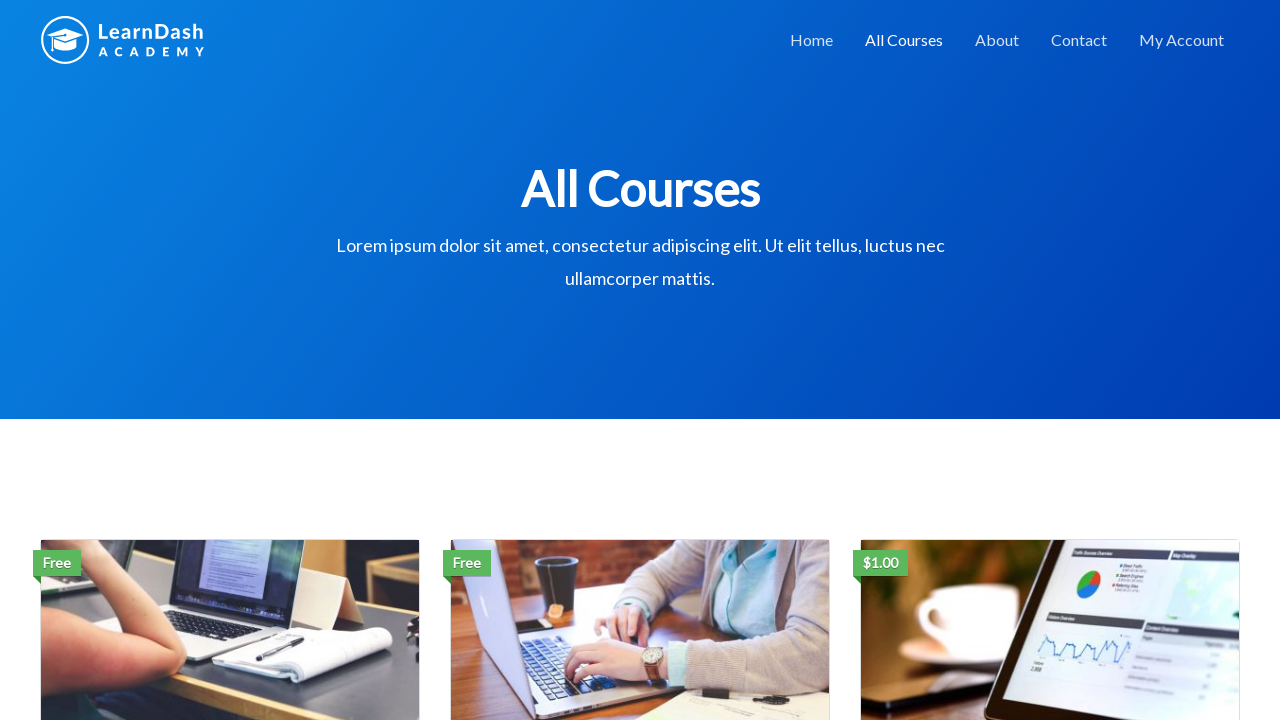

Course listings loaded and verified on the page
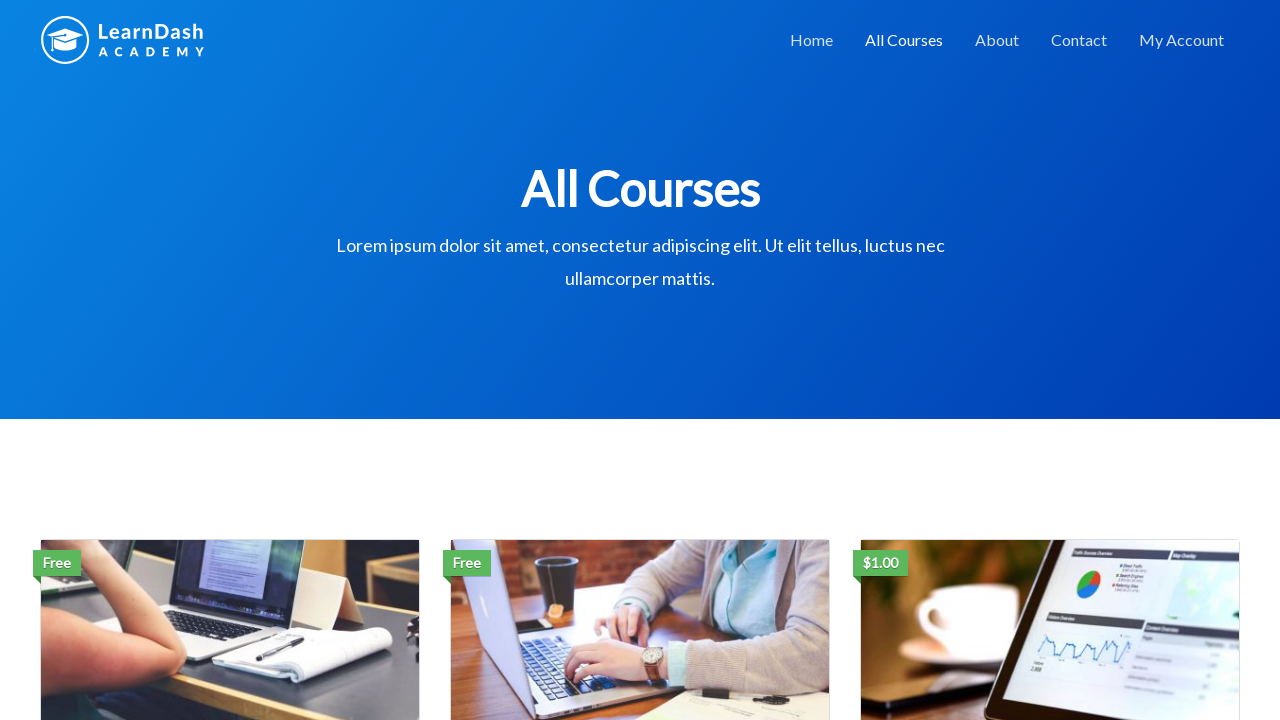

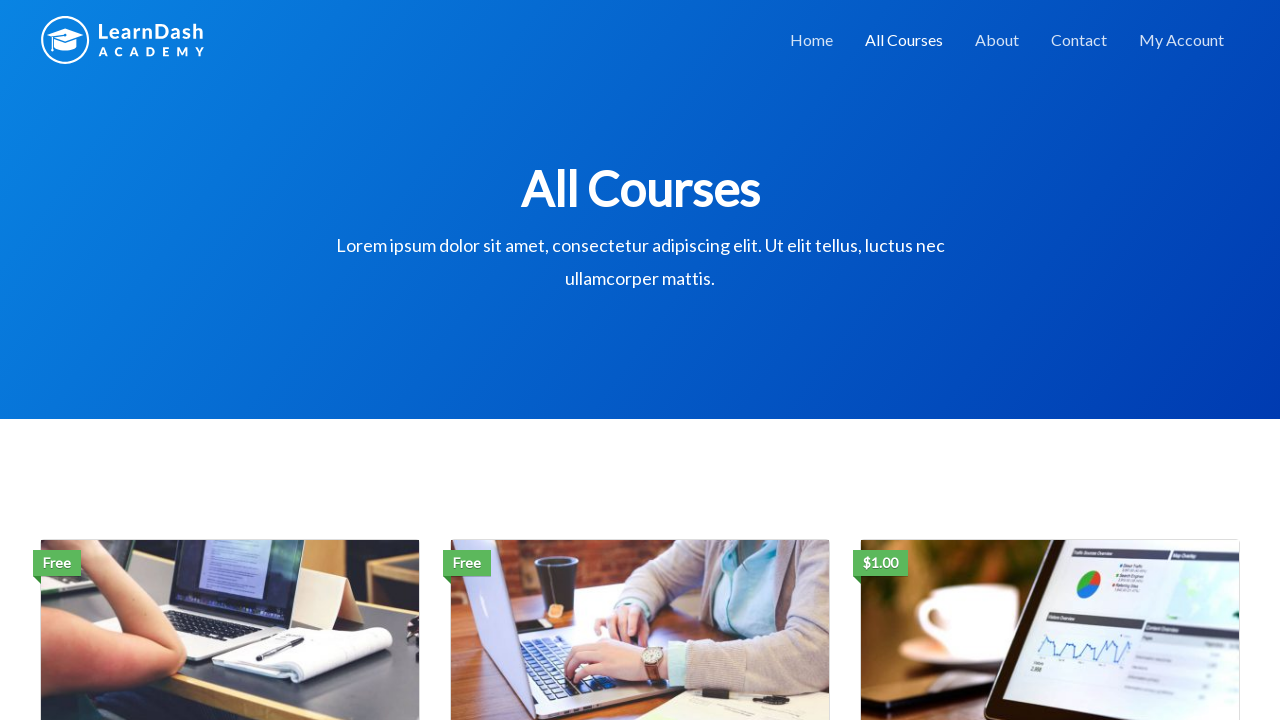